Tests form filling and submission by navigating to Forms section, filling out a practice form with valid data, and submitting it

Starting URL: https://demoqa.com

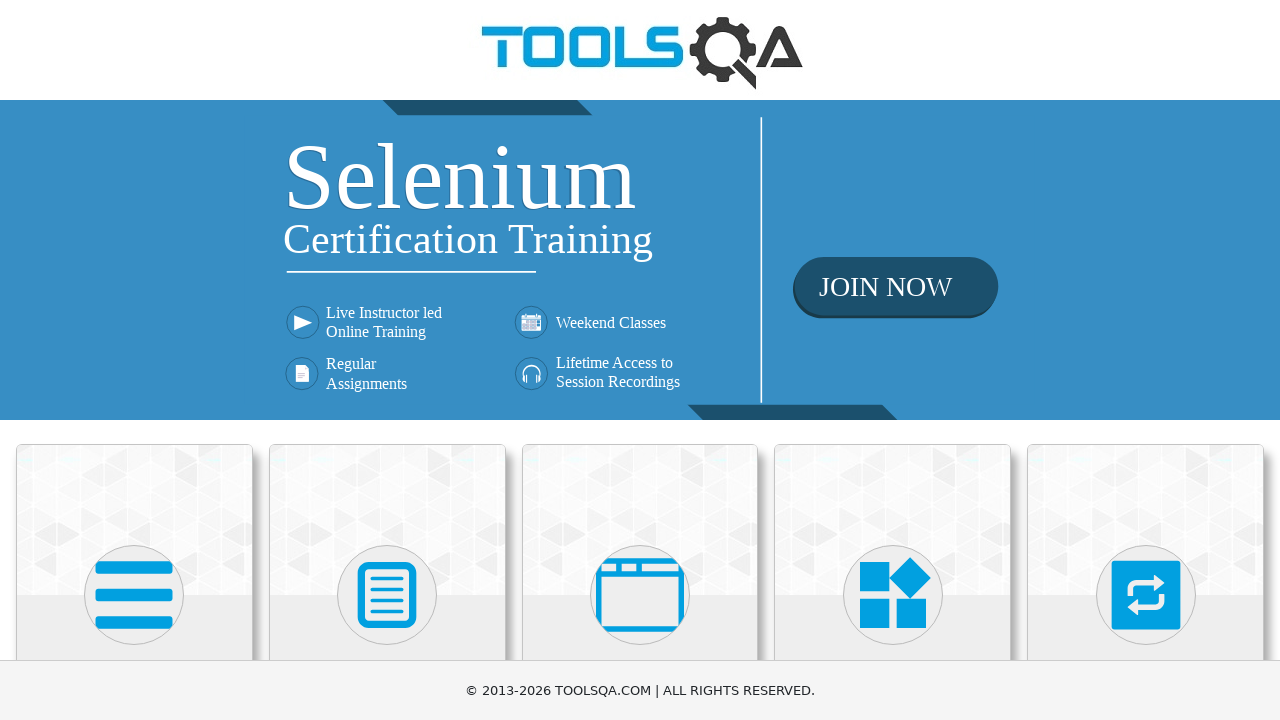

Navigated to DemoQA homepage
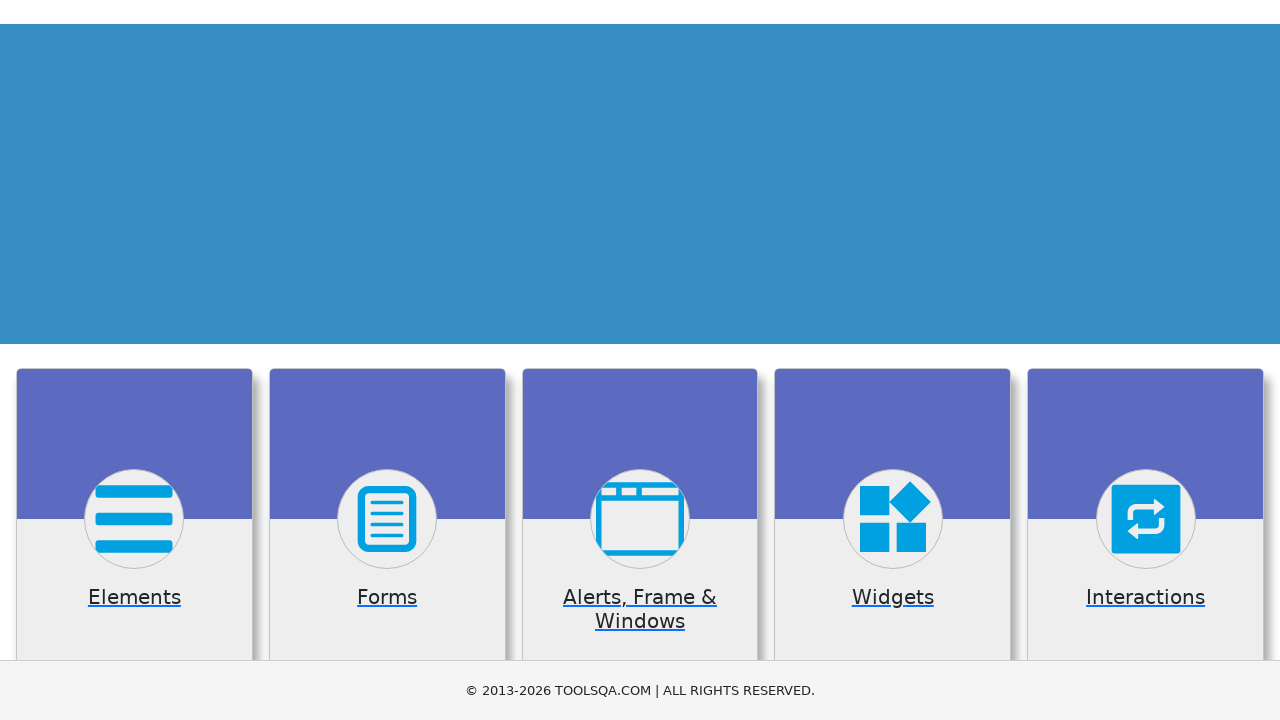

Forms section element loaded
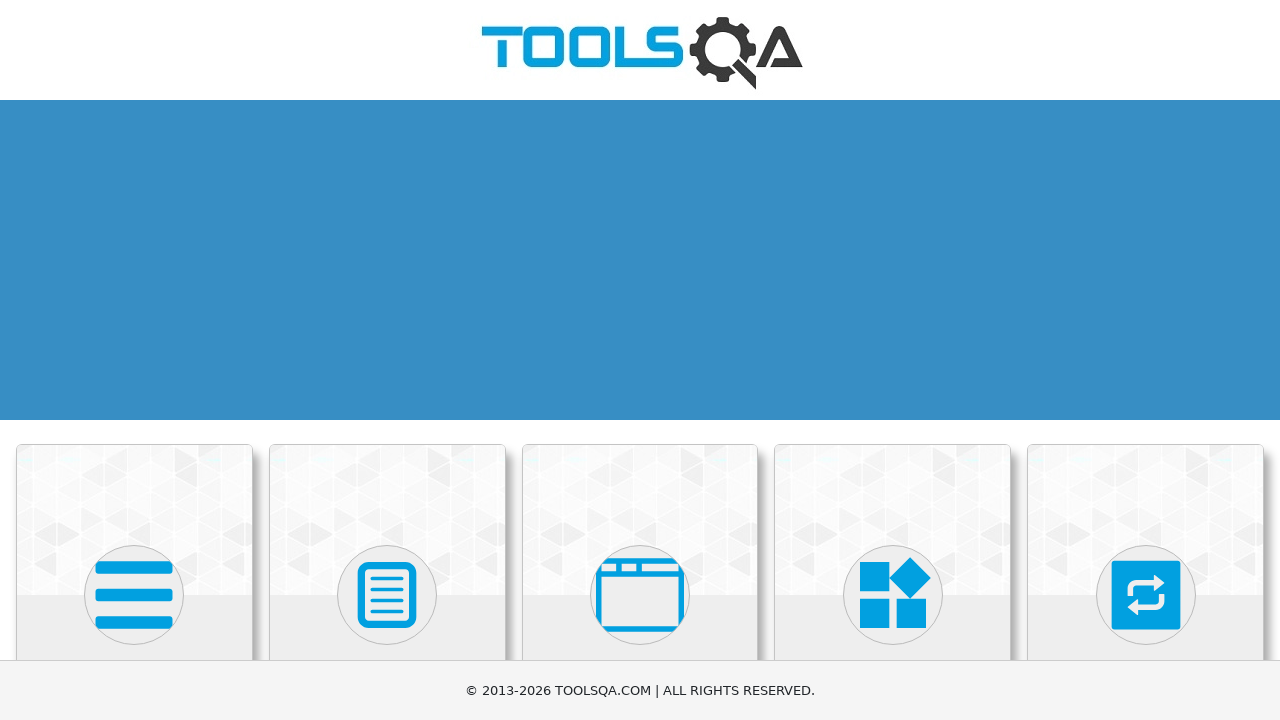

Scrolled Forms section into view
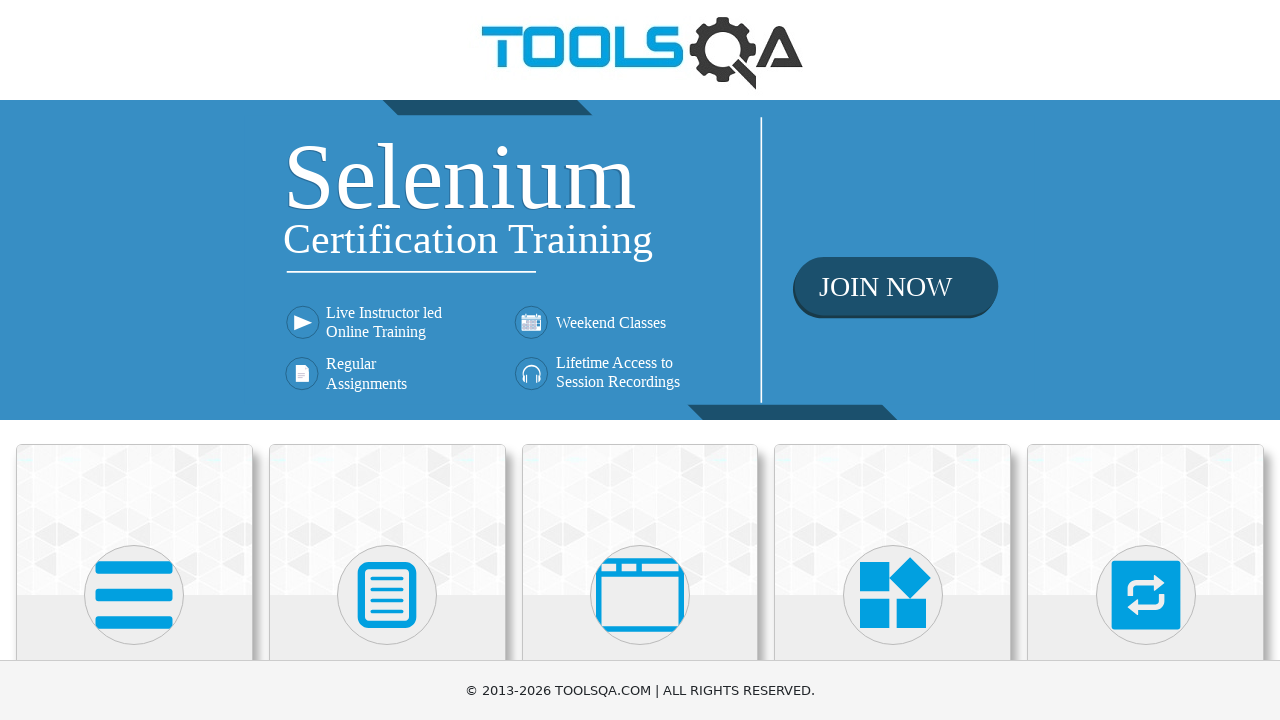

Clicked on Forms section
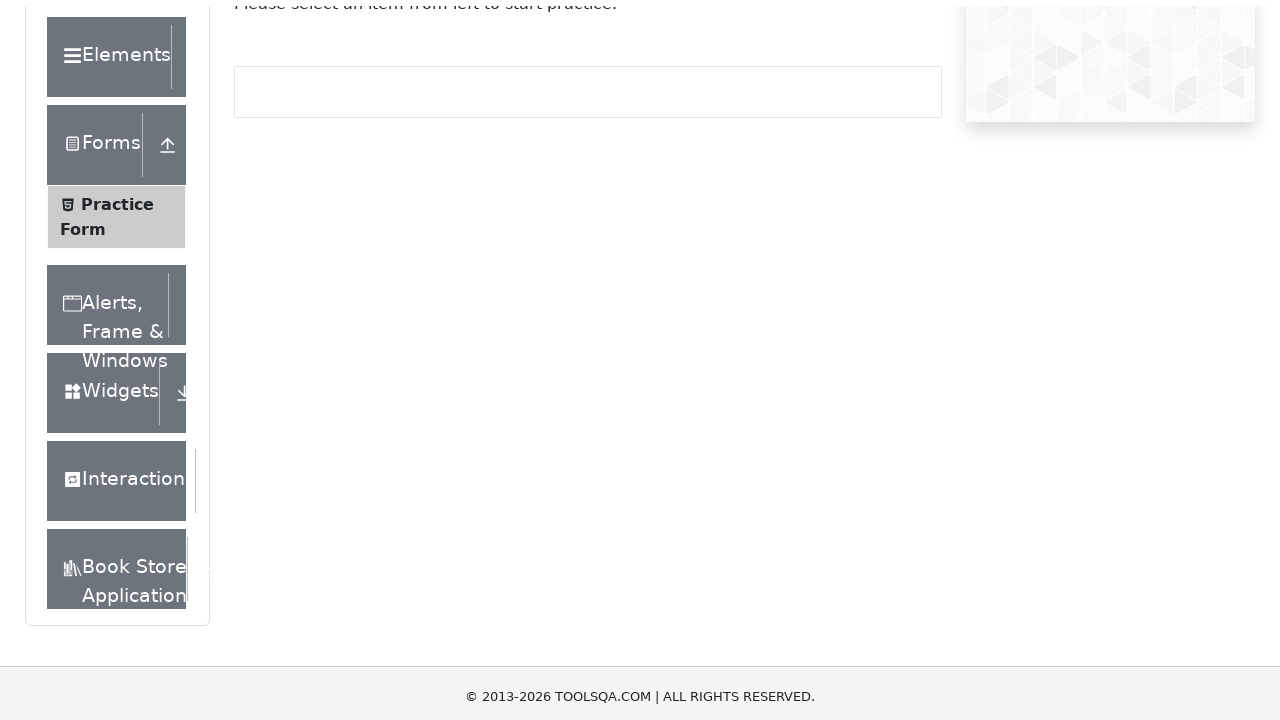

Practice Form link loaded
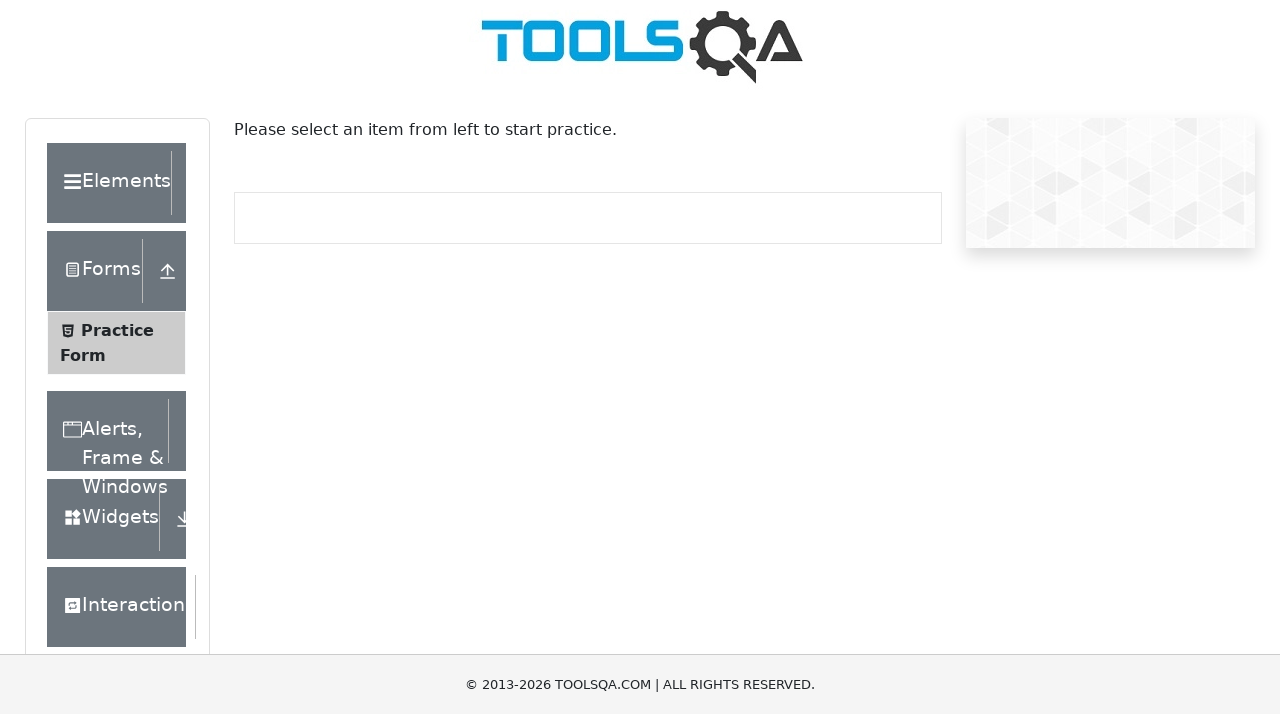

Clicked on Practice Form
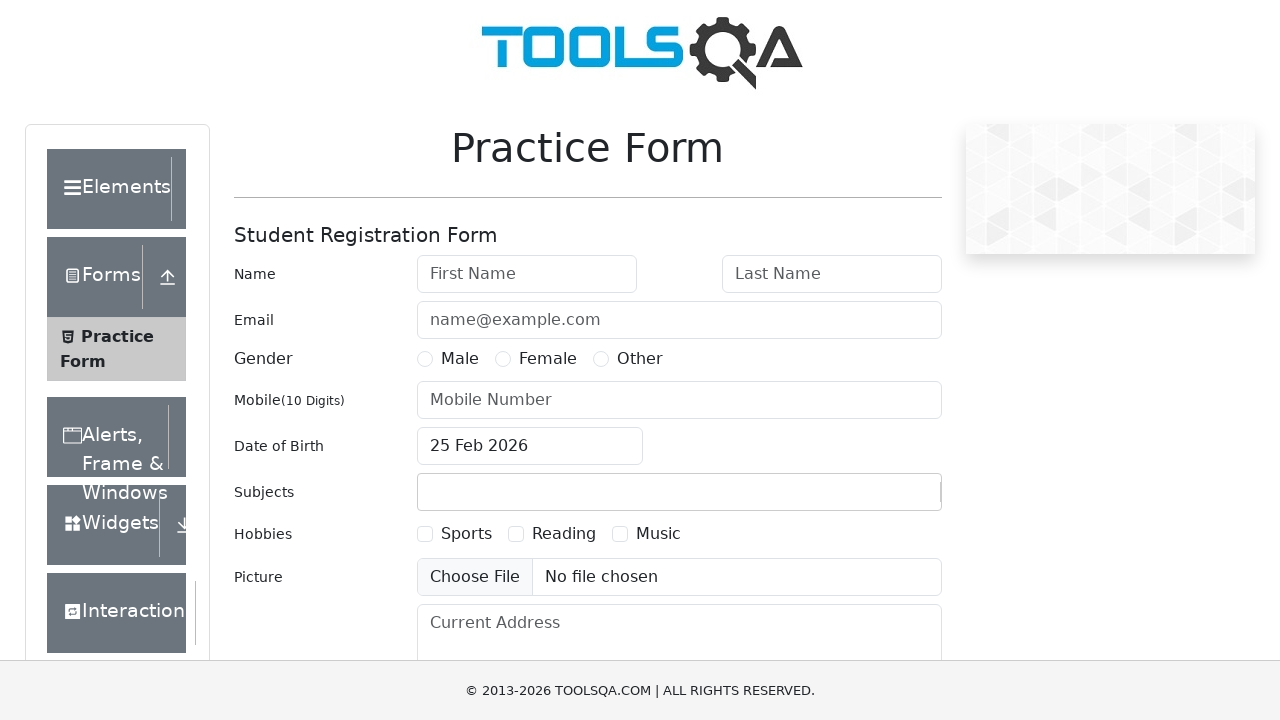

Filled first name field with 'John' on #firstName
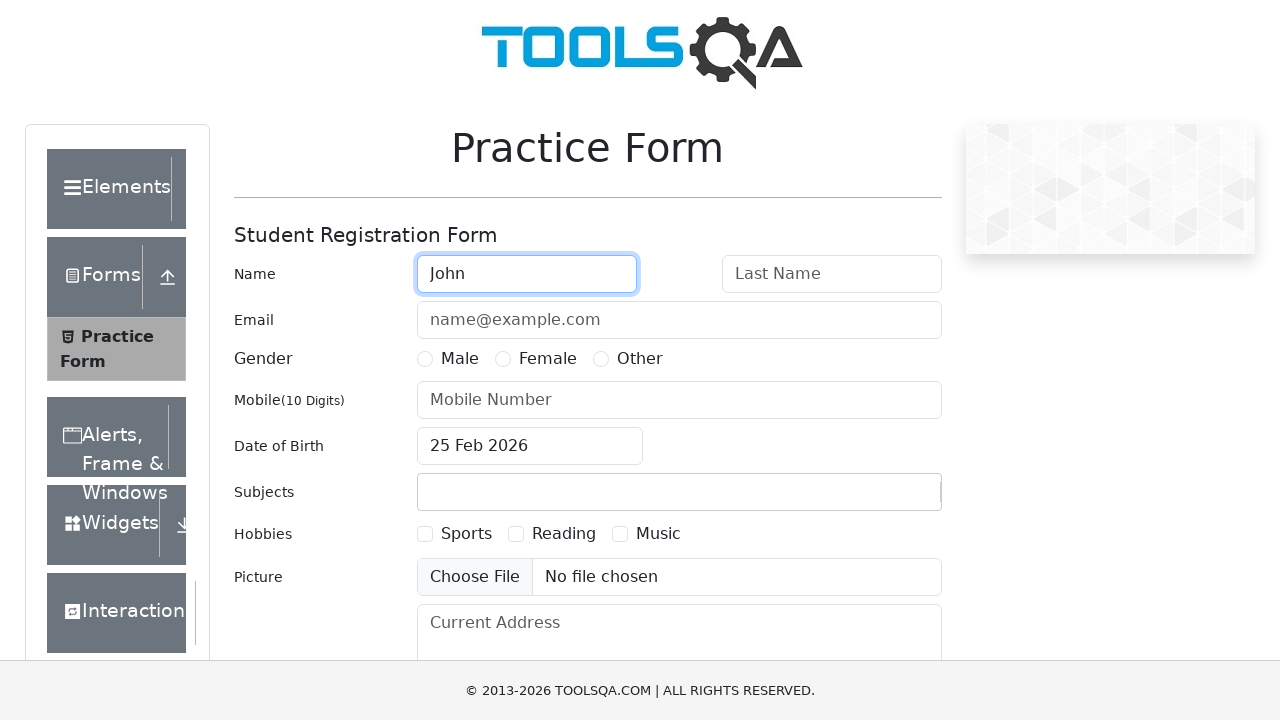

Filled last name field with 'Doe' on #lastName
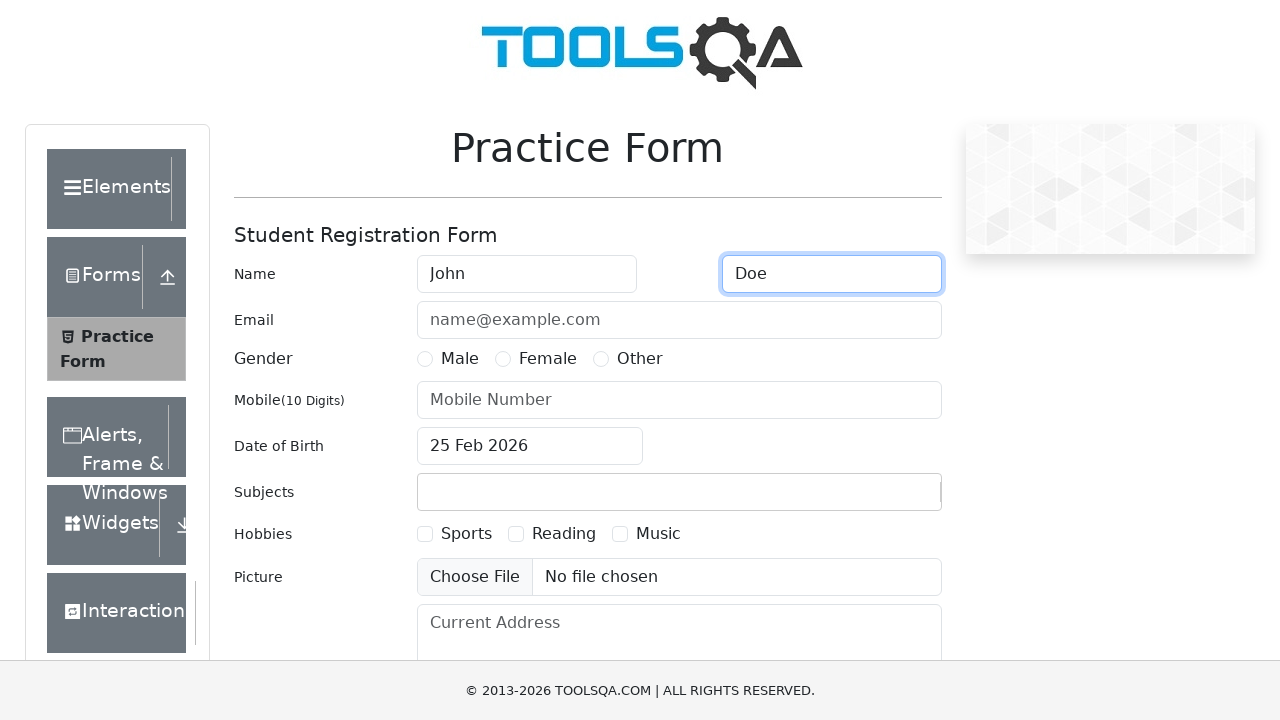

Filled email field with 'john.doe@example.com' on #userEmail
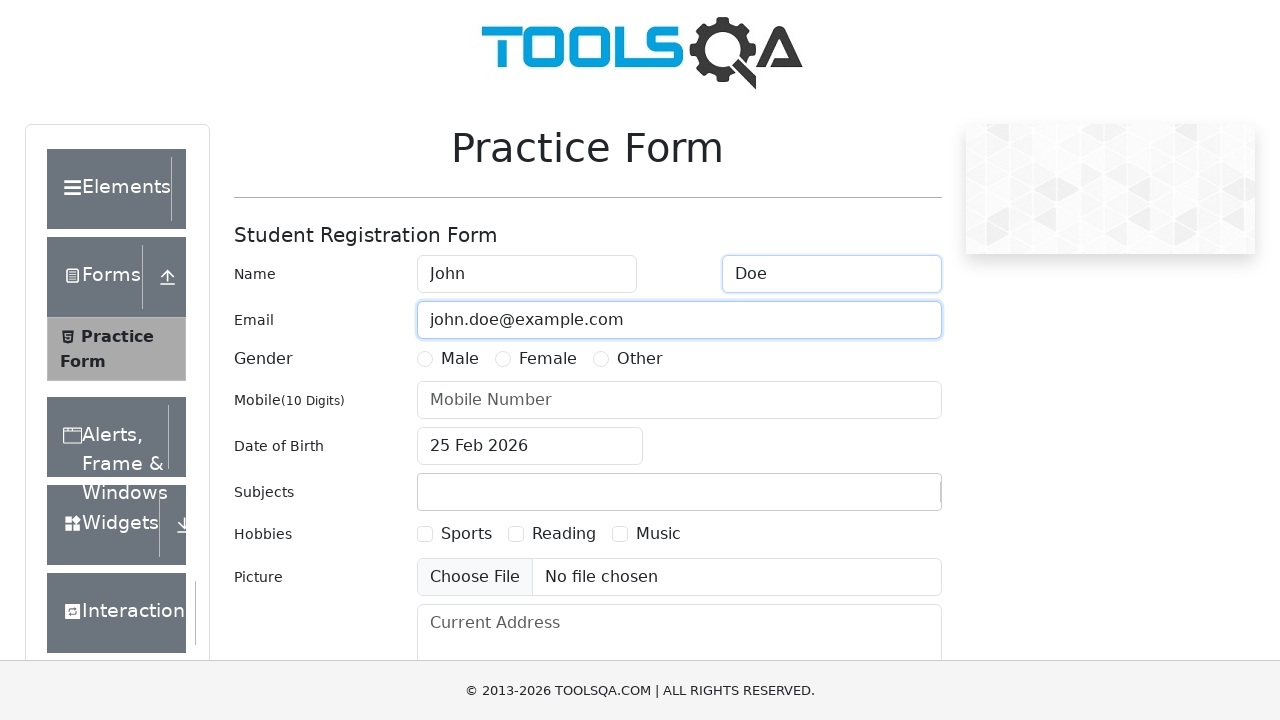

Selected gender radio button at (460, 359) on label[for='gender-radio-1']
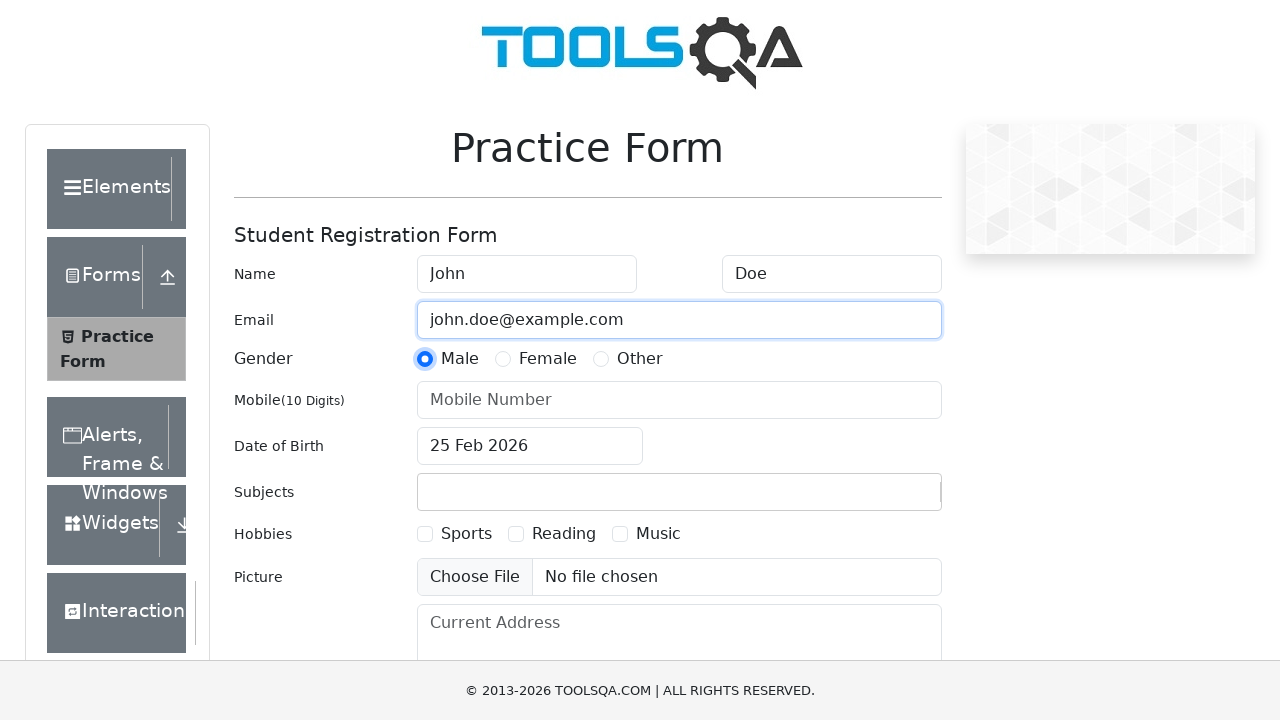

Filled phone number field with '081212121212' on #userNumber
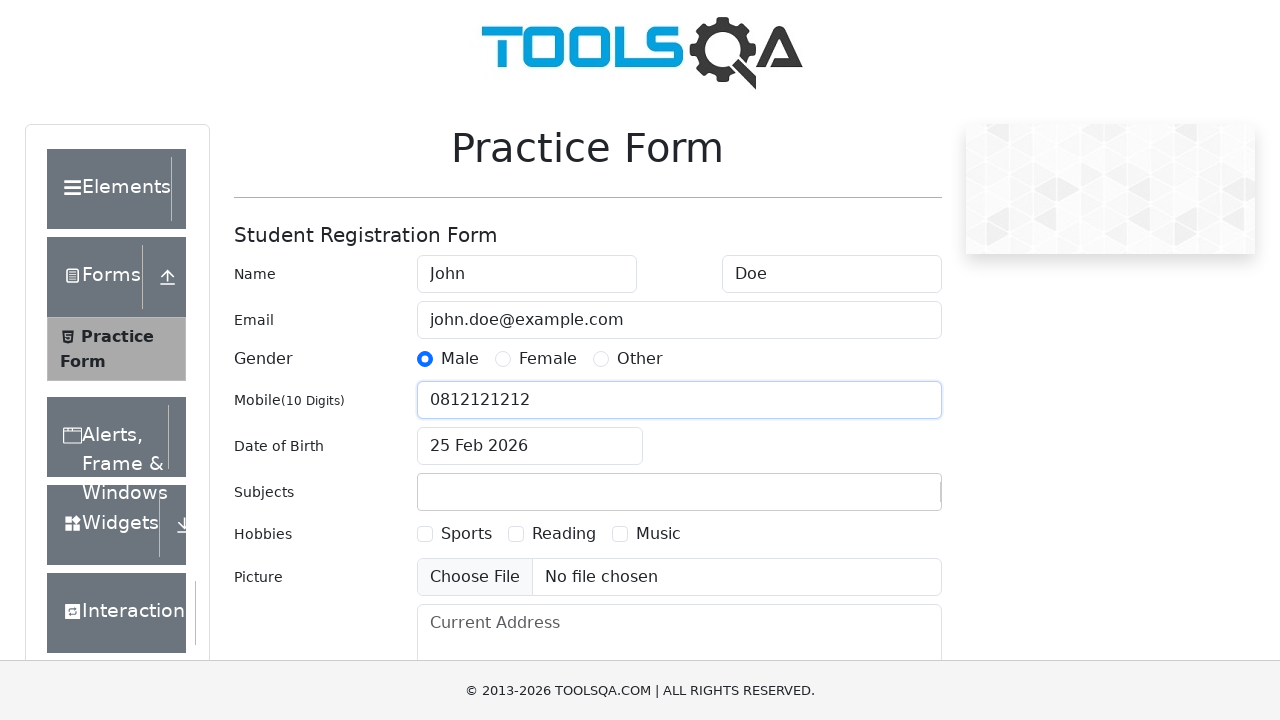

Cleared date of birth input field
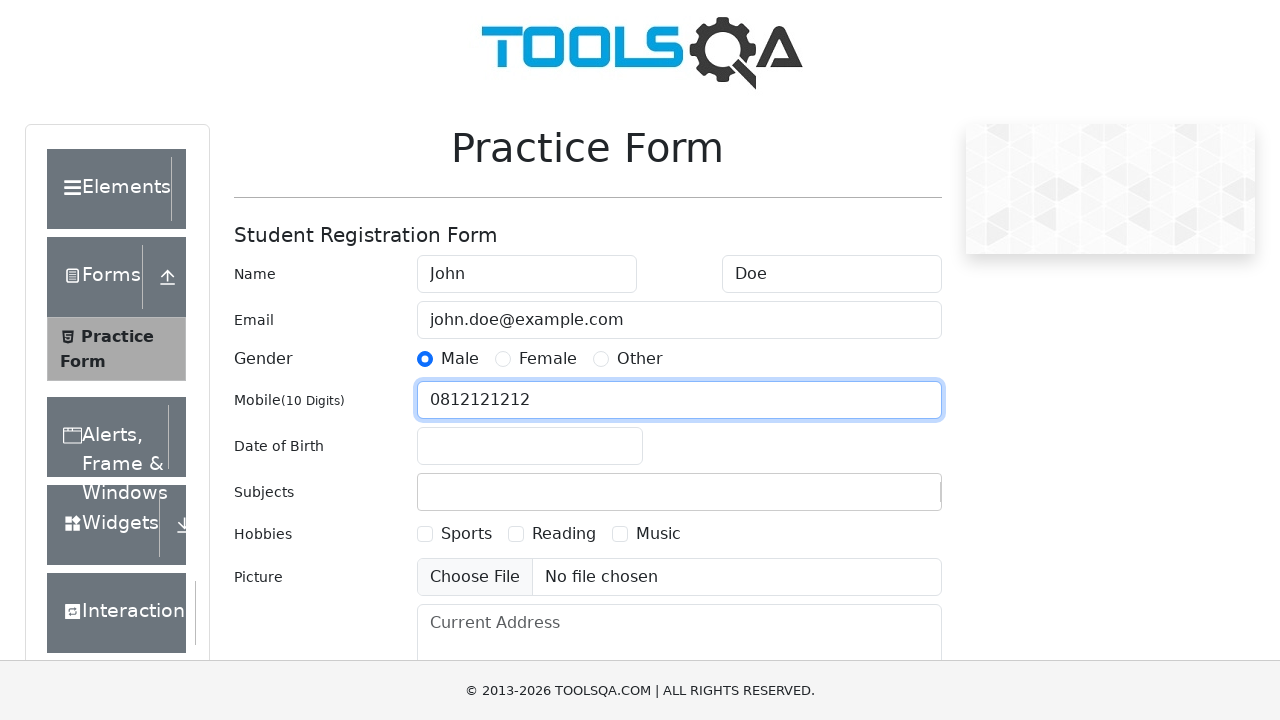

Filled date of birth field with '01 Sep 2020' on #dateOfBirthInput
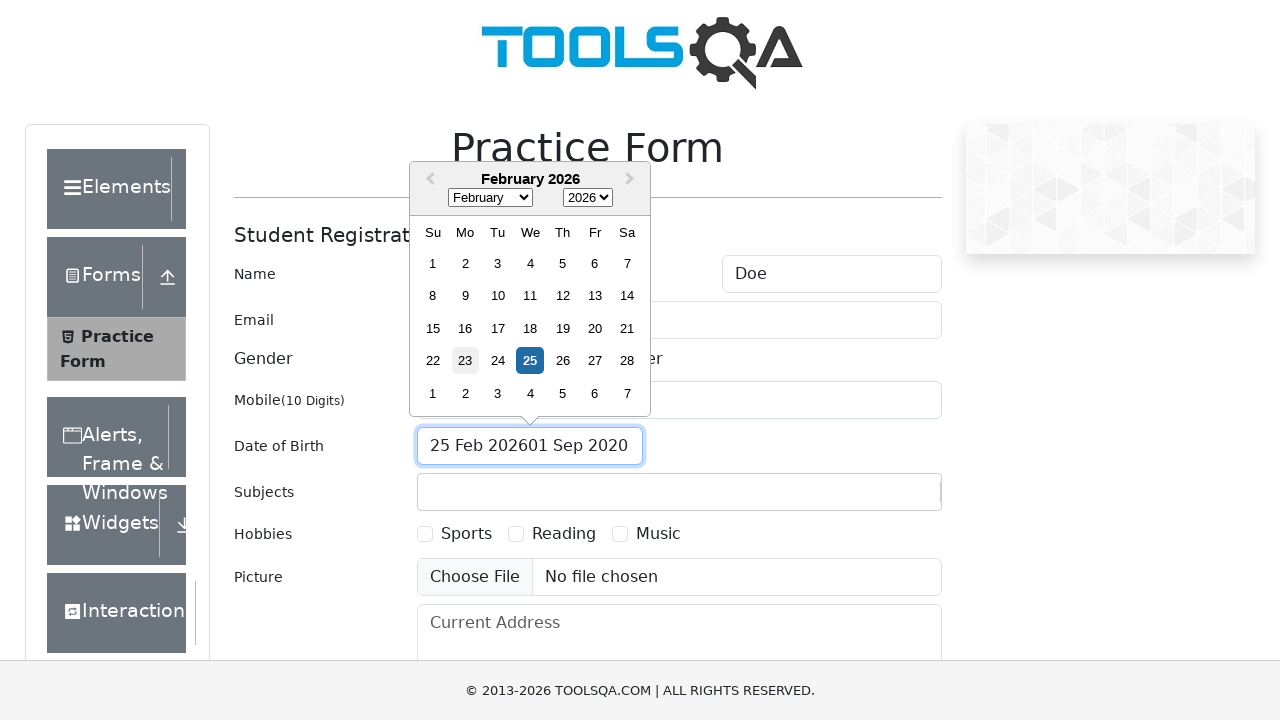

Filled subjects field with 'Eng' on #subjectsInput
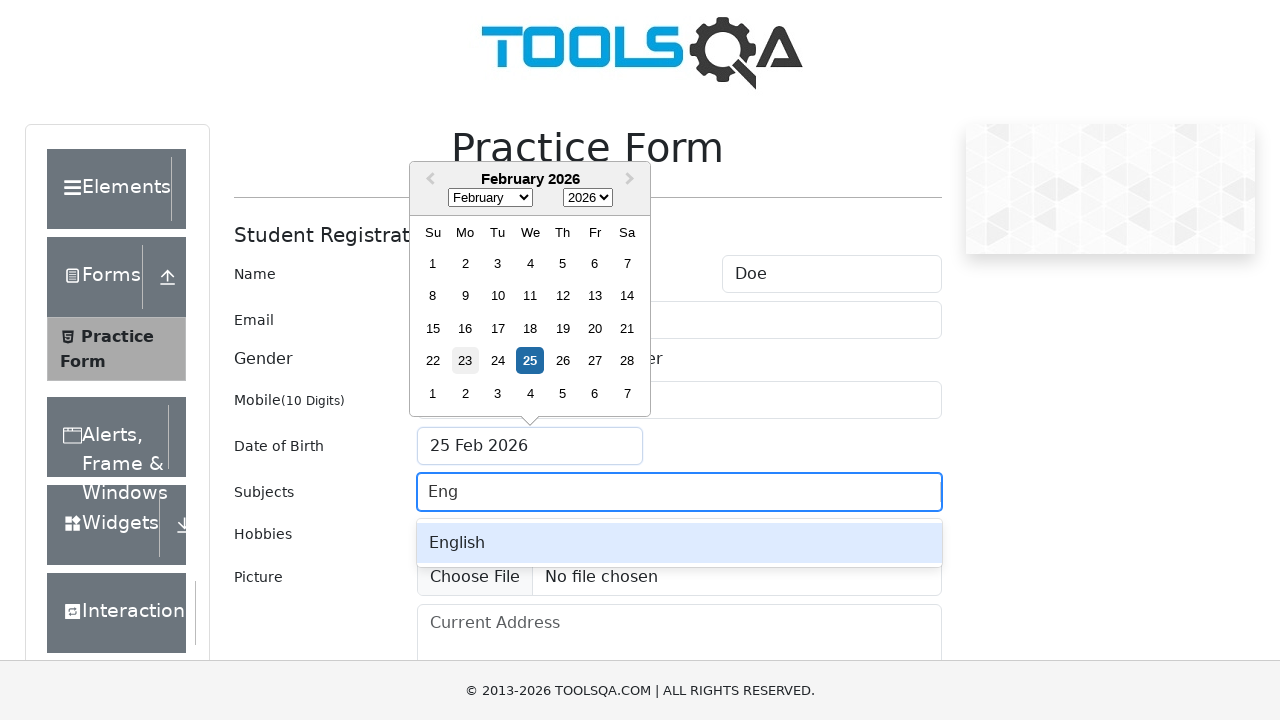

Submit button loaded and visible
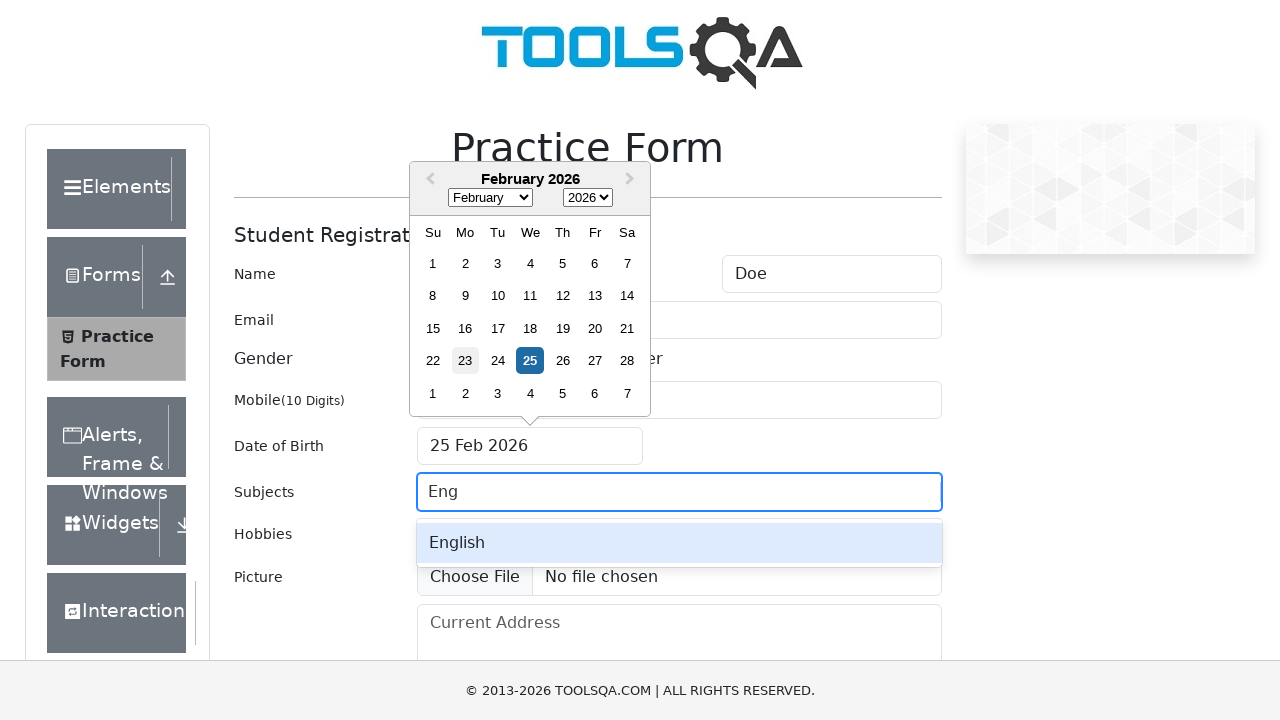

Clicked submit button to submit the form
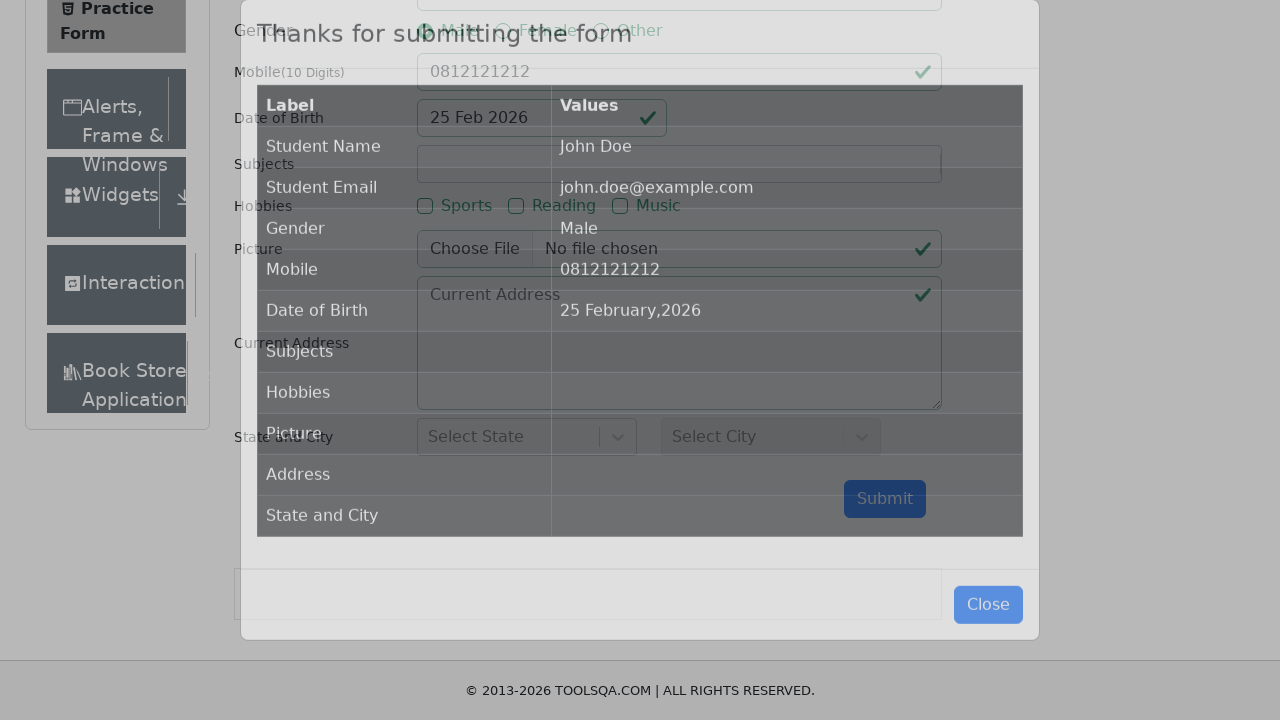

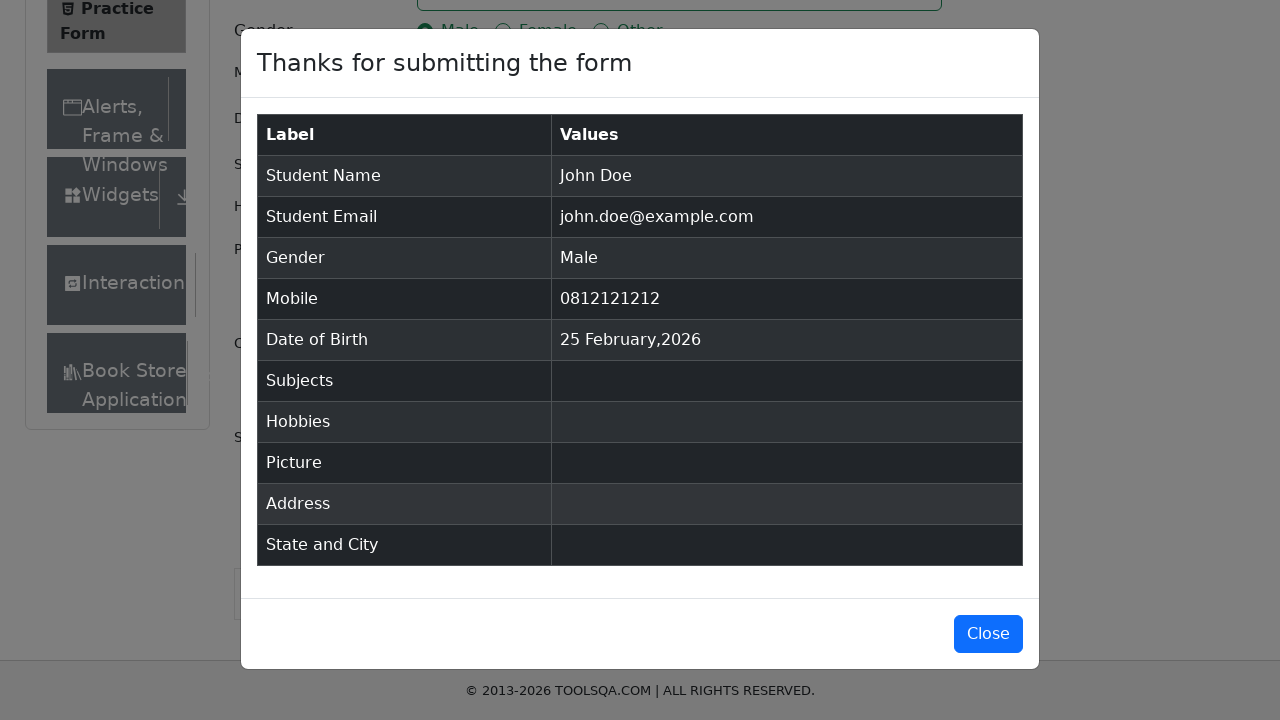